Tests that the SteppersLife homepage loads successfully and has a title

Starting URL: https://stepperslife.com

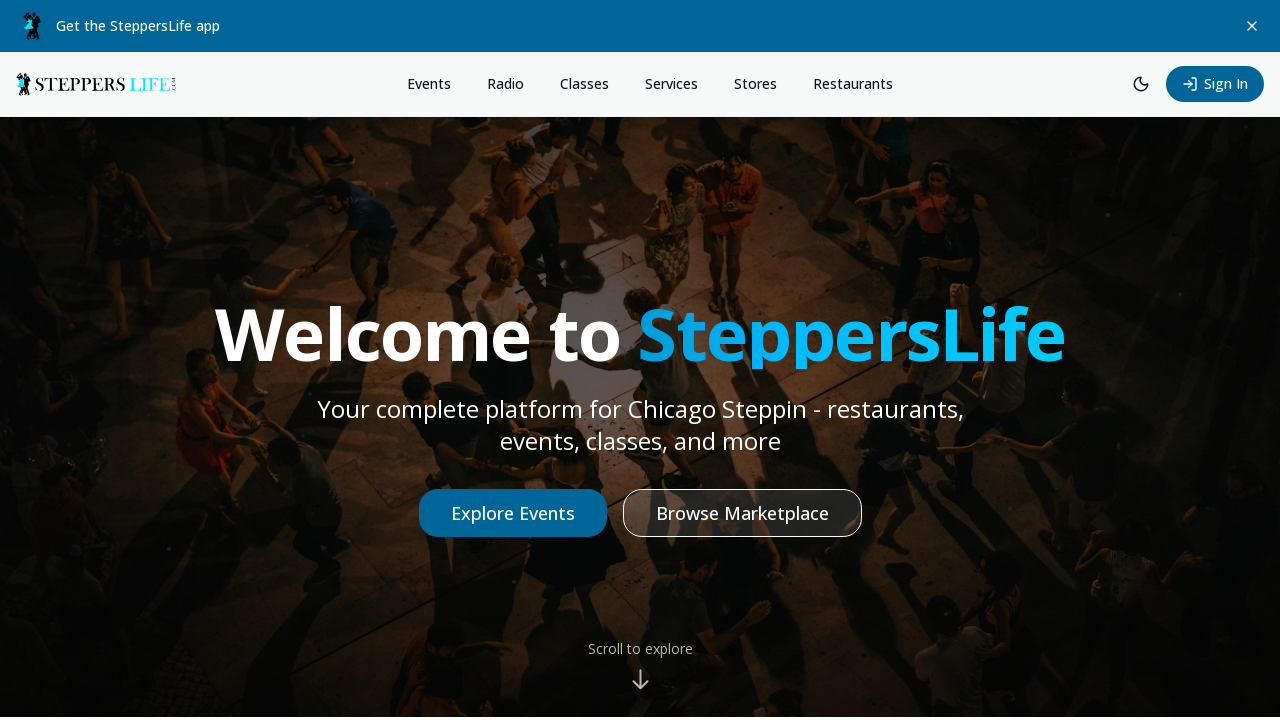

Waited for page DOM content to load
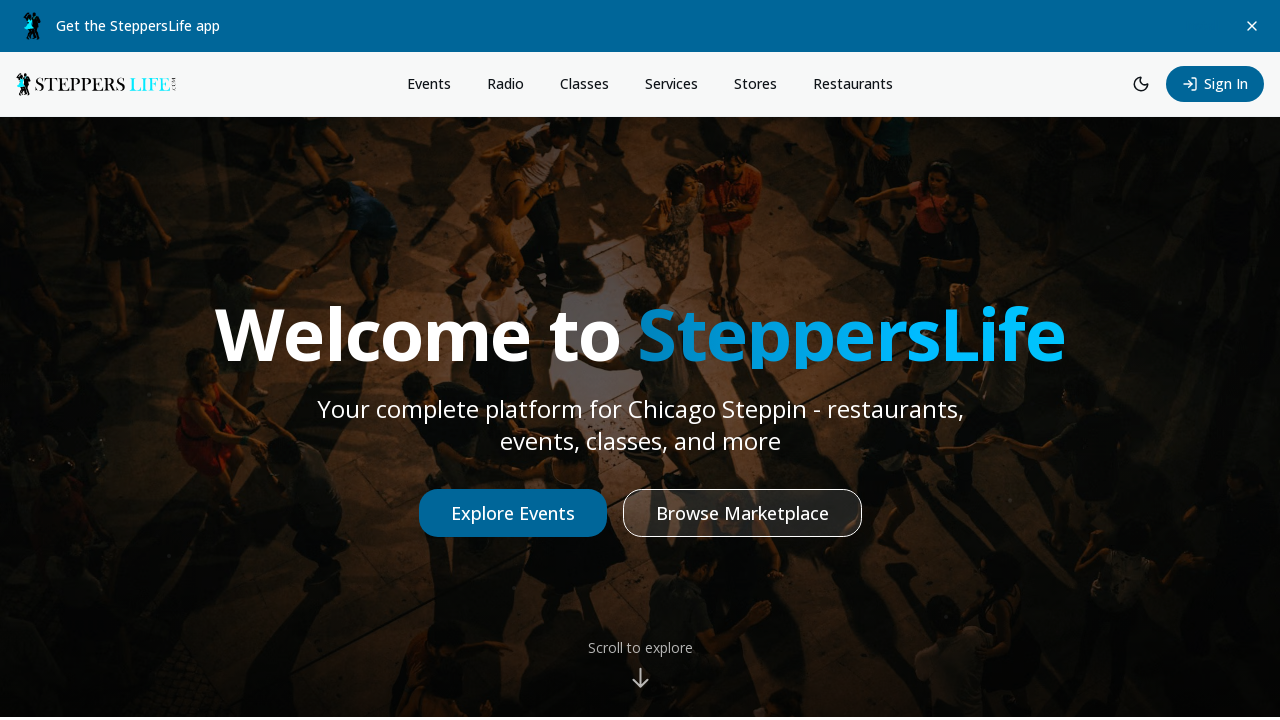

Retrieved page title: SteppersLife - Events, Restaurants & Marketplace
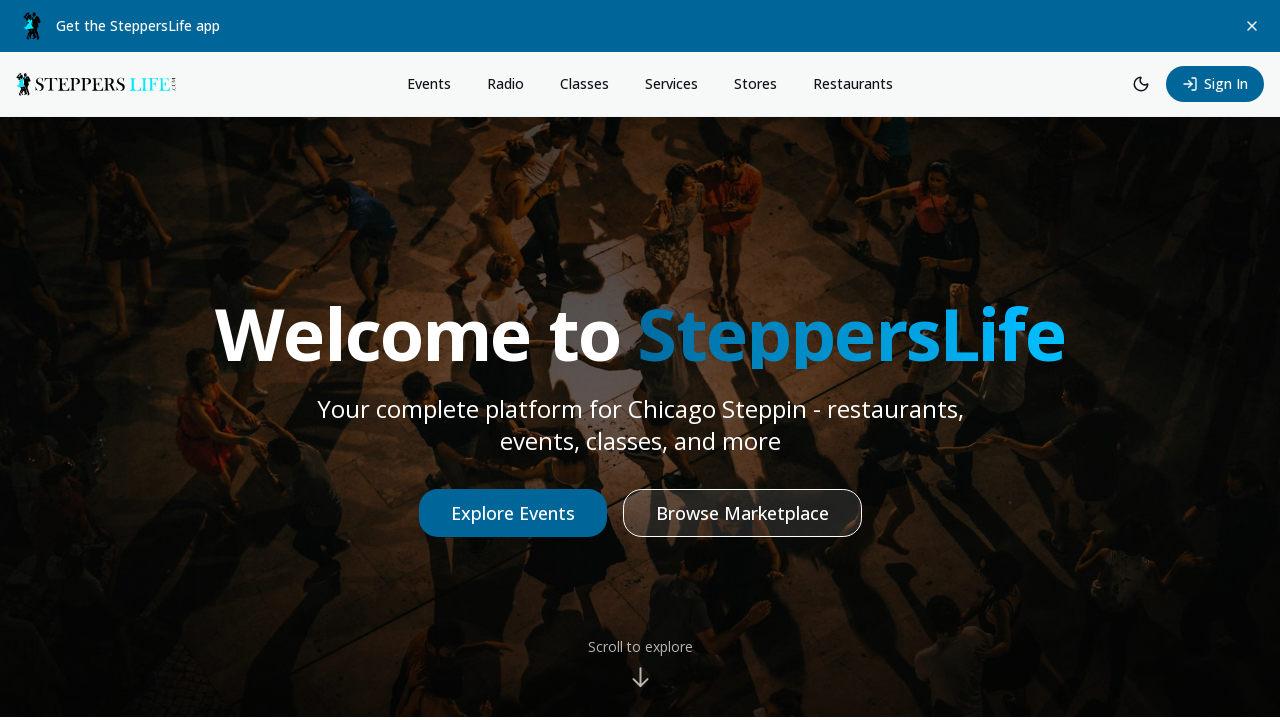

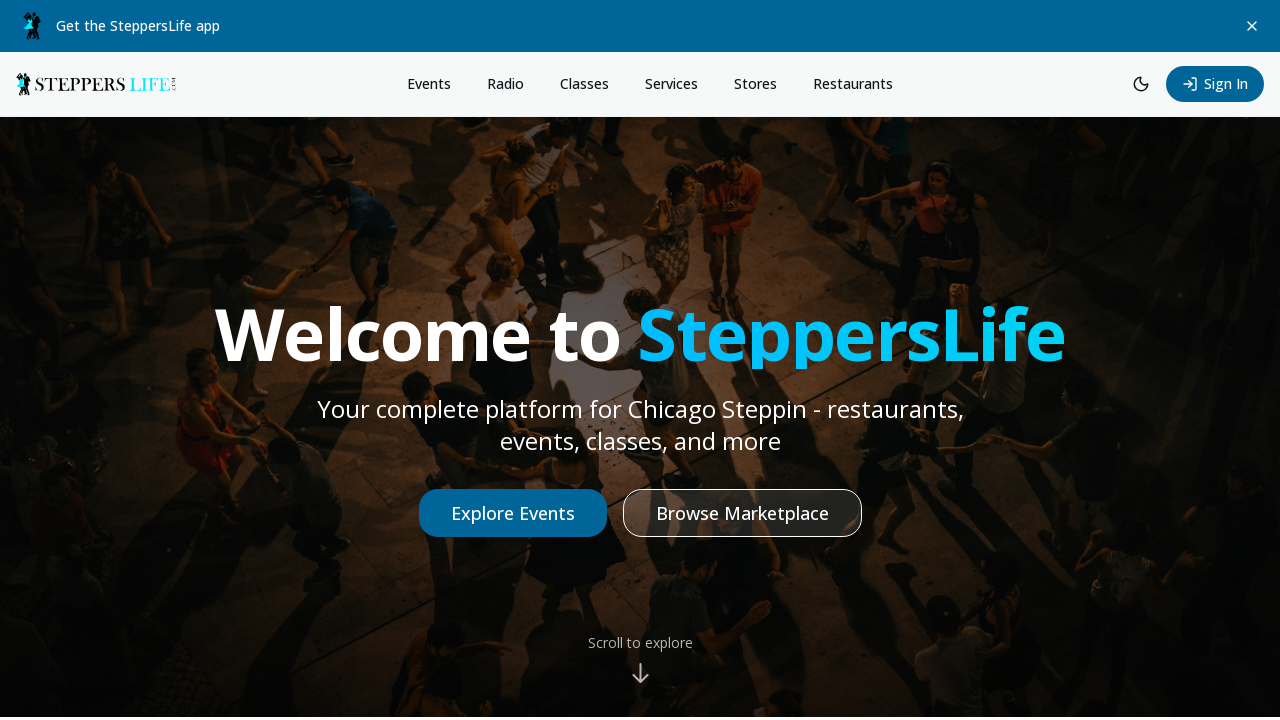